Tests hover functionality by hovering over the third figure and verifying the user name appears

Starting URL: https://the-internet.herokuapp.com/hovers

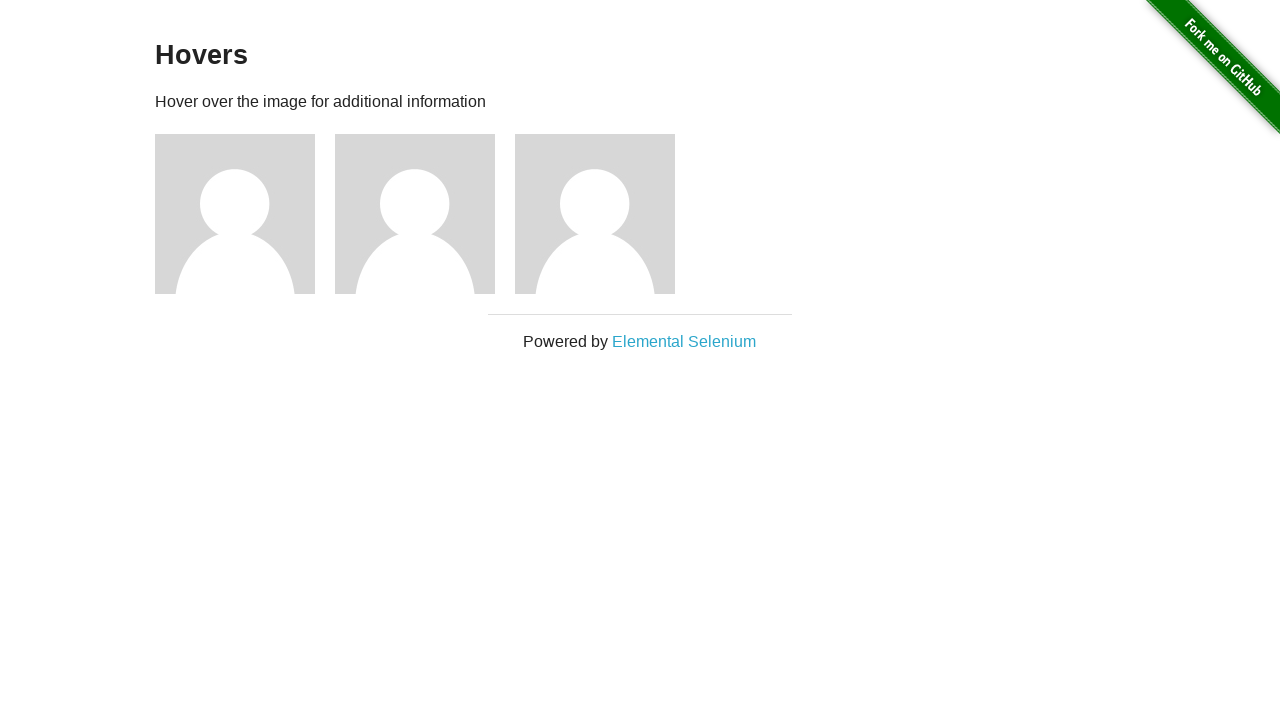

Hovered over the third figure element at (605, 214) on .figure:nth-child(5)
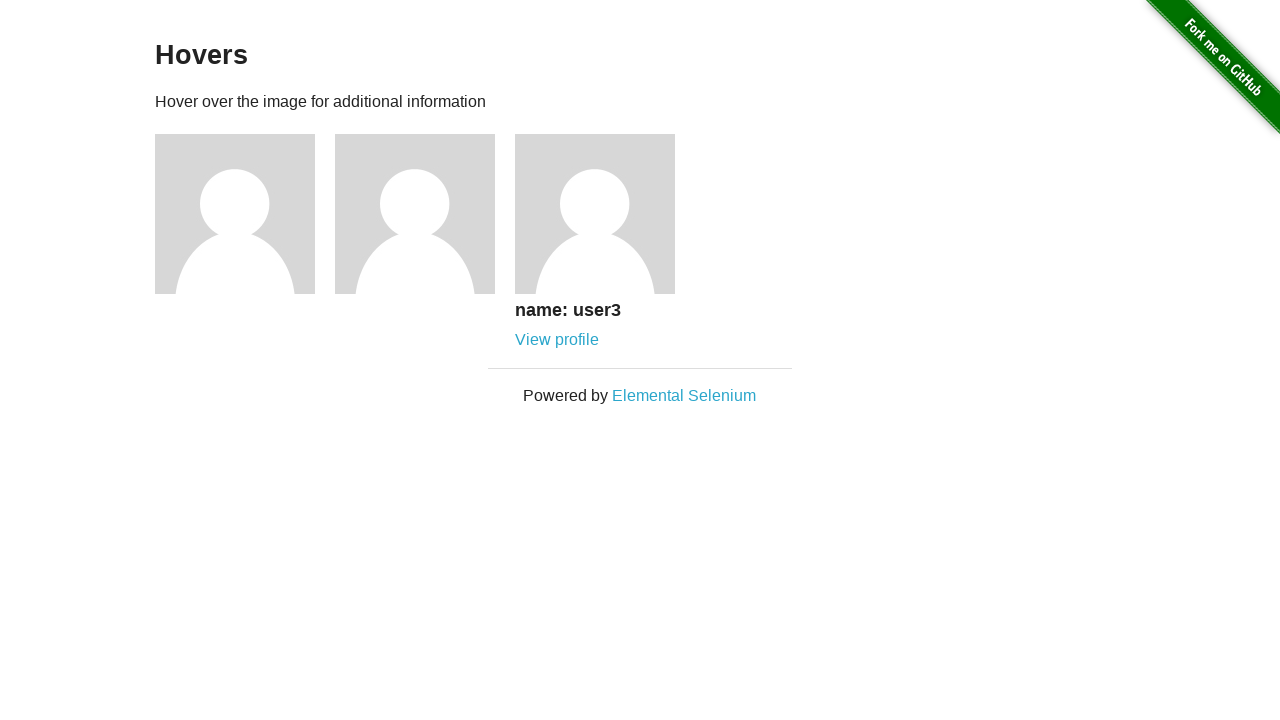

Figure caption became visible after hovering
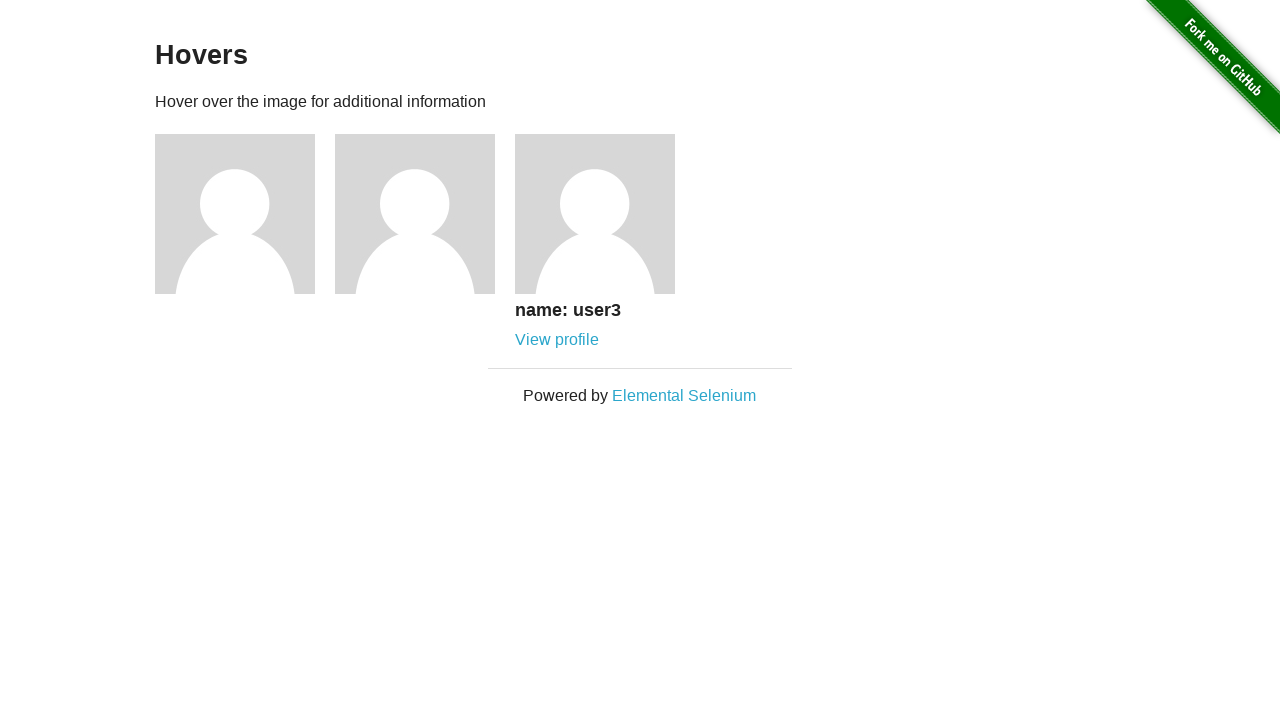

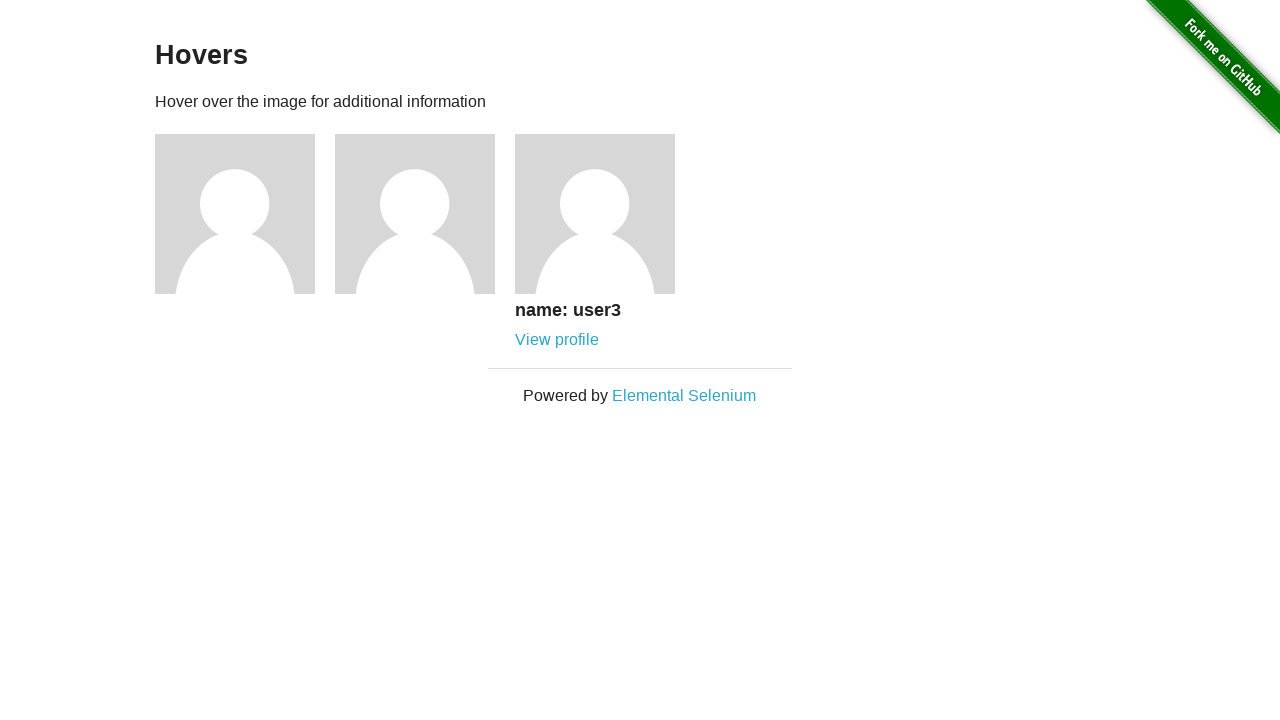